Tests the calculator by performing addition (7+2) and verifying the result equals 9

Starting URL: https://www.calculator.net/

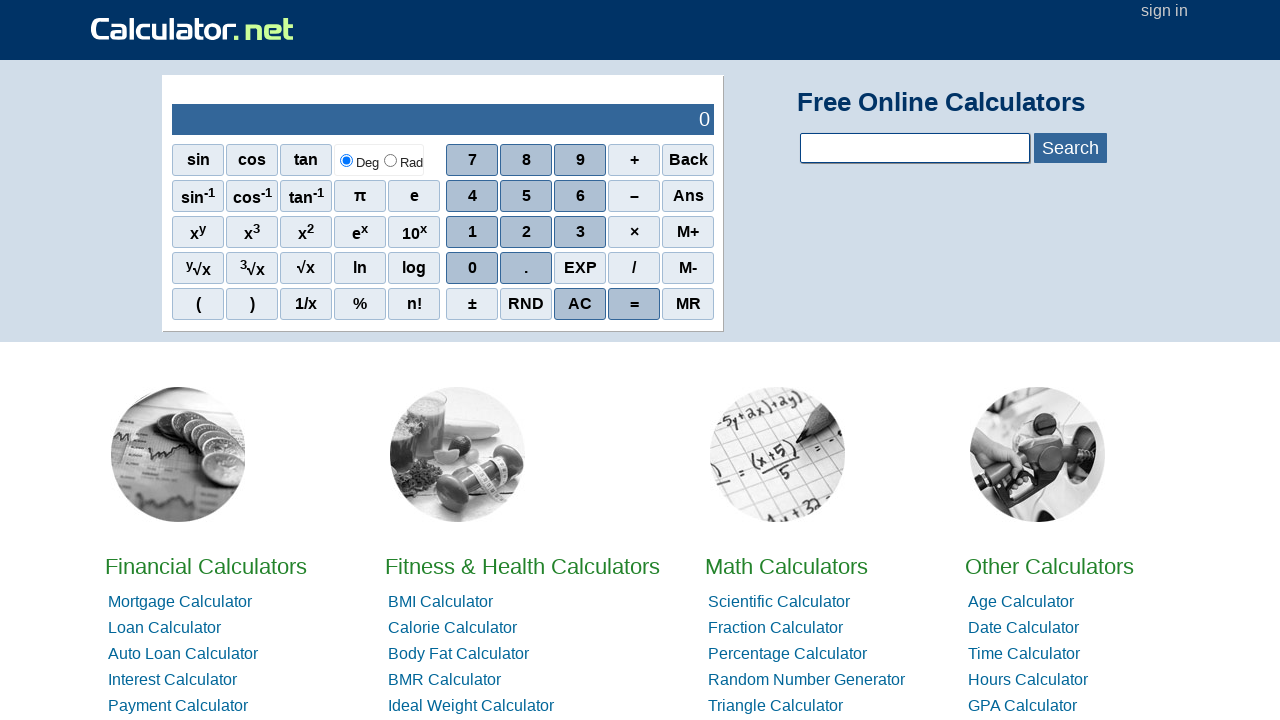

Clicked number 7 on calculator at (472, 160) on //span[@onclick="r(7)"]
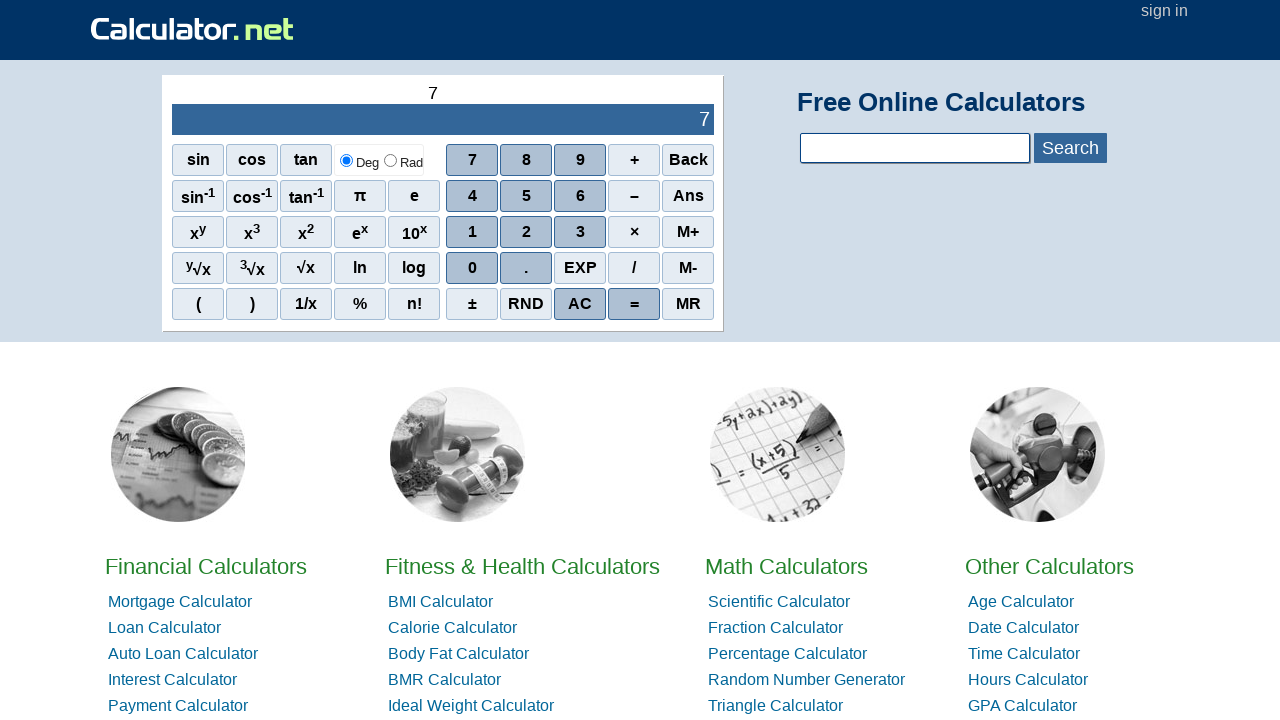

Clicked addition operator (+) at (634, 160) on //span[@onclick="r('+')"]
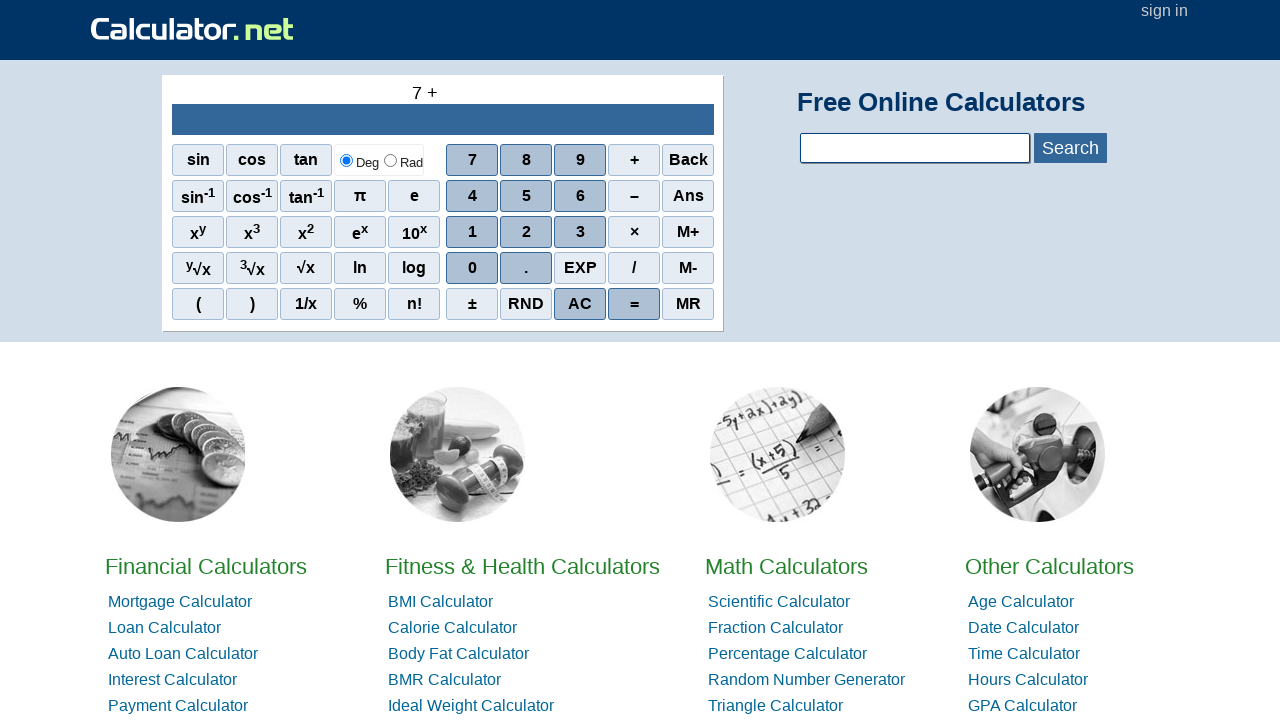

Clicked number 2 on calculator at (526, 232) on //span[@onclick="r(2)"]
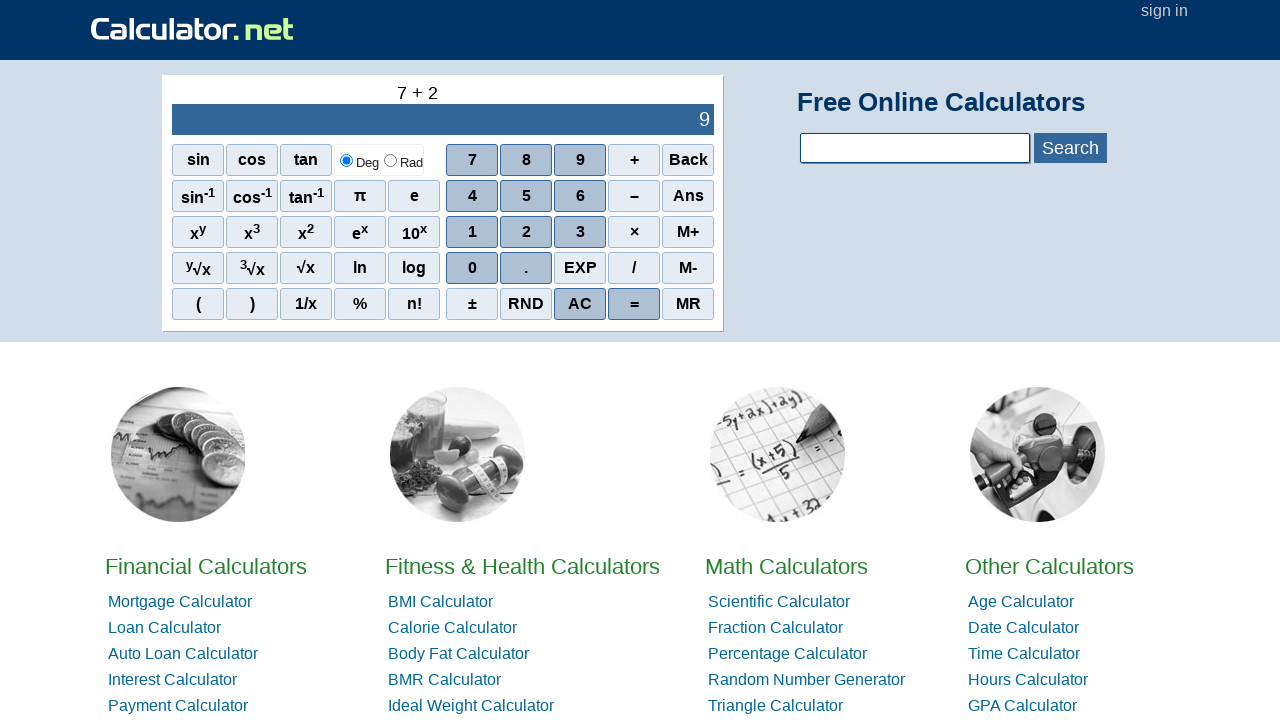

Clicked equals button to calculate result at (634, 304) on //span[@onclick="r('=')"]
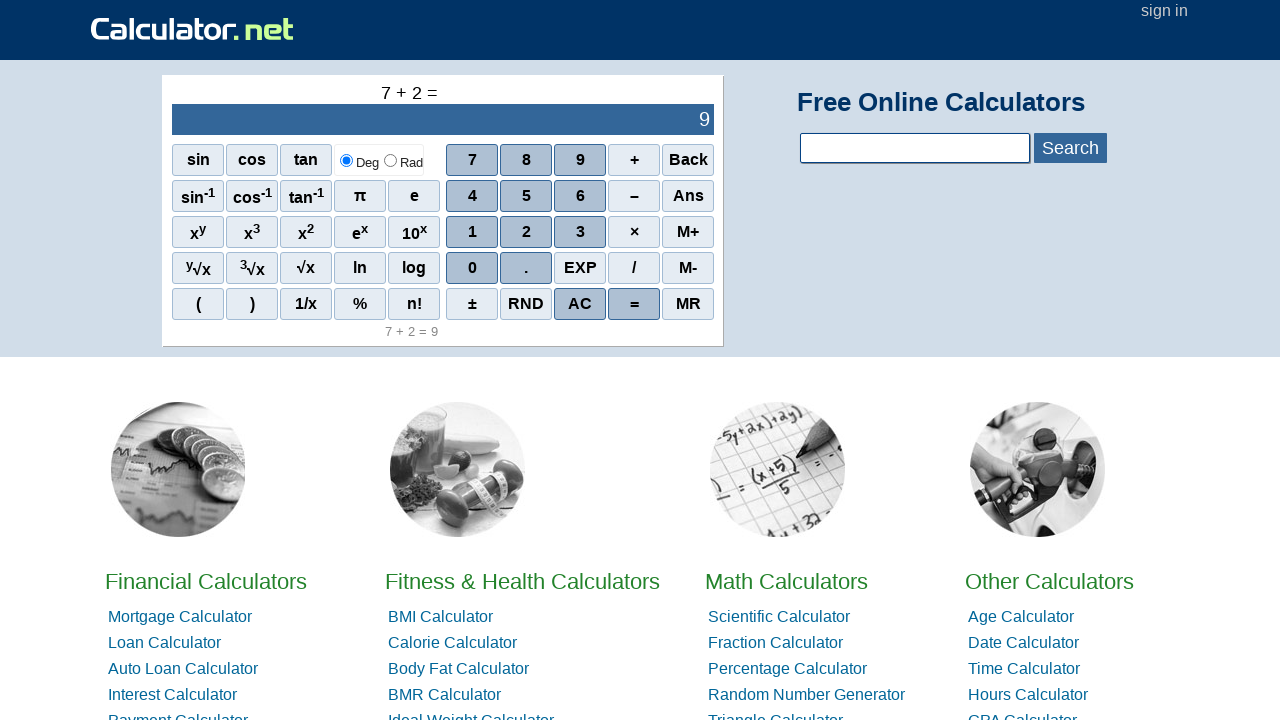

Calculator output element loaded
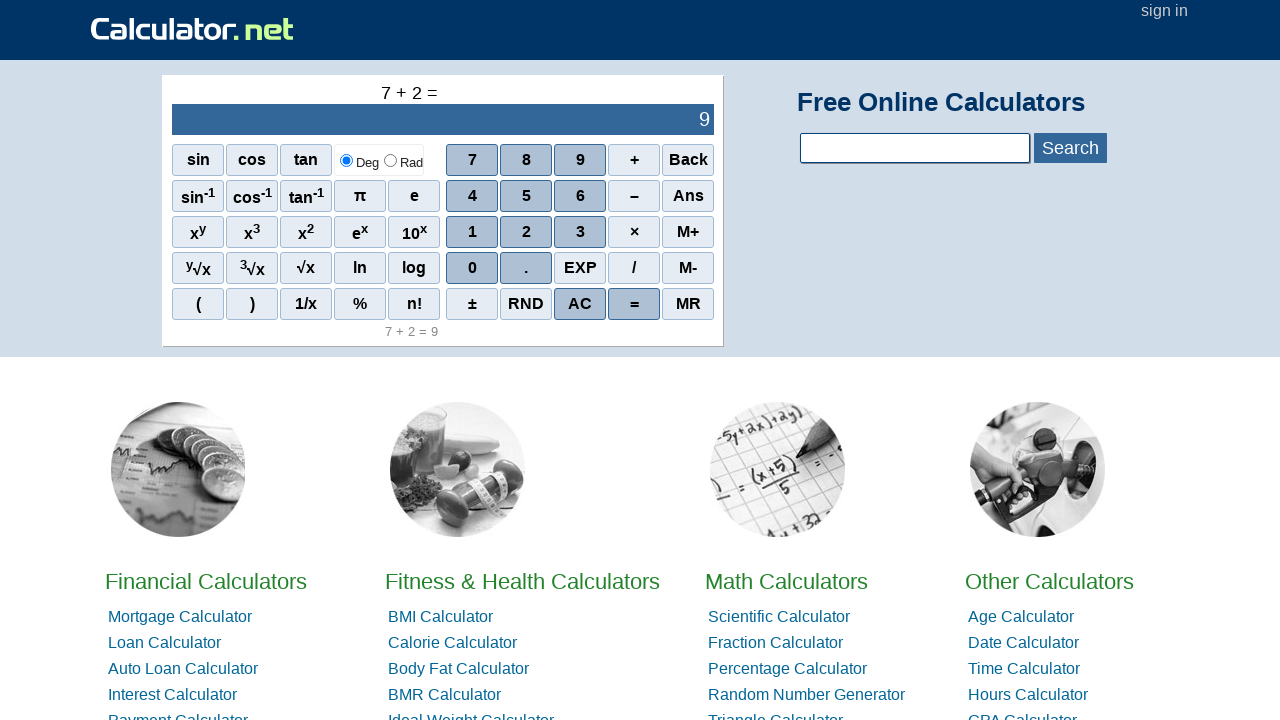

Located calculator output element
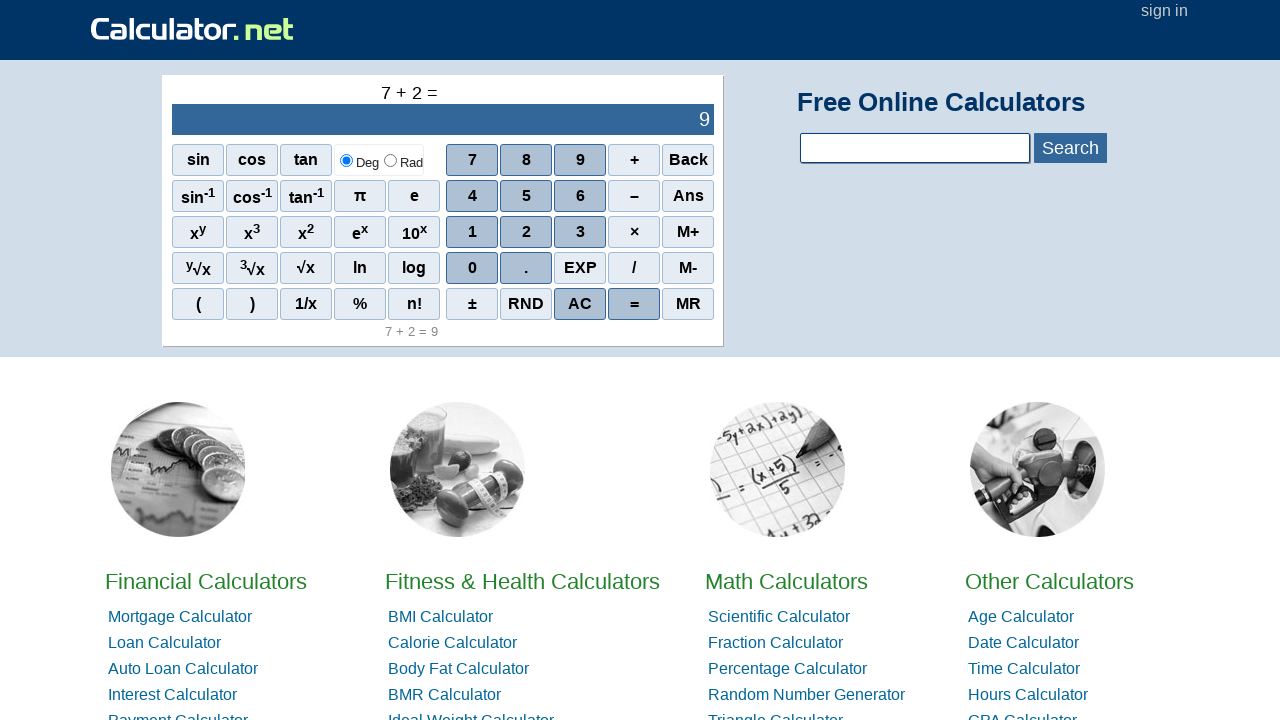

Verified calculation result equals 9
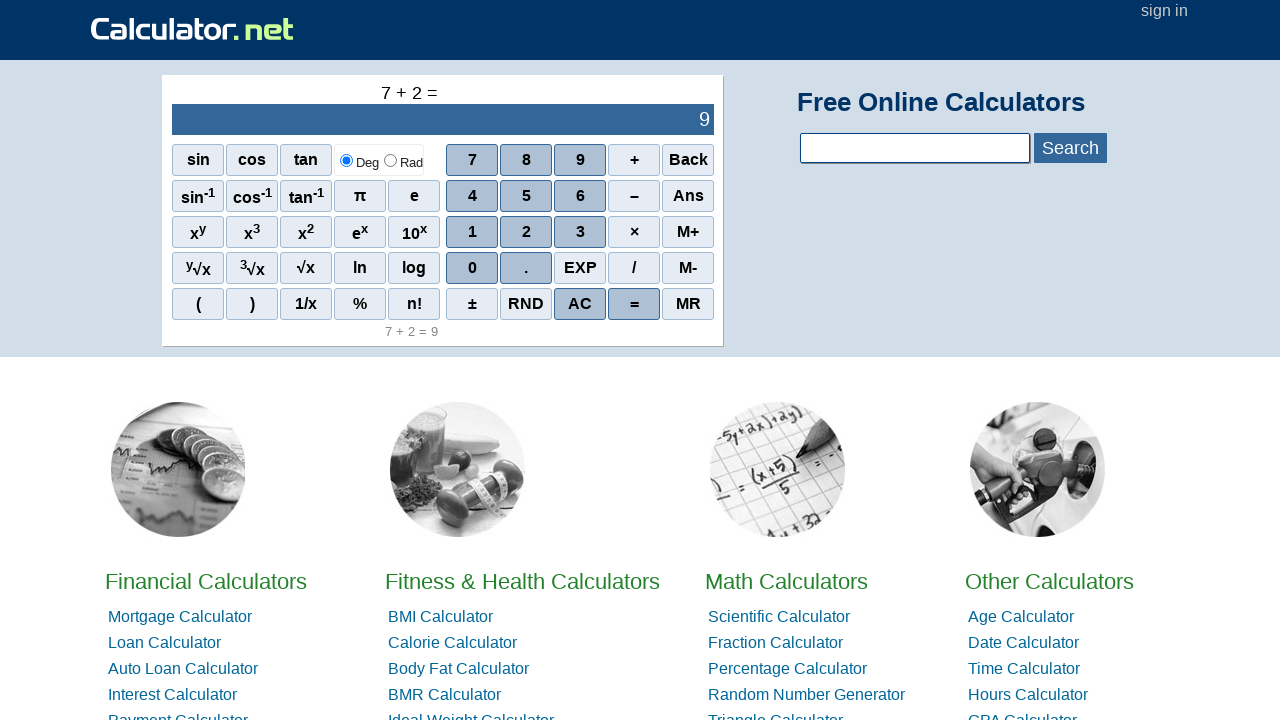

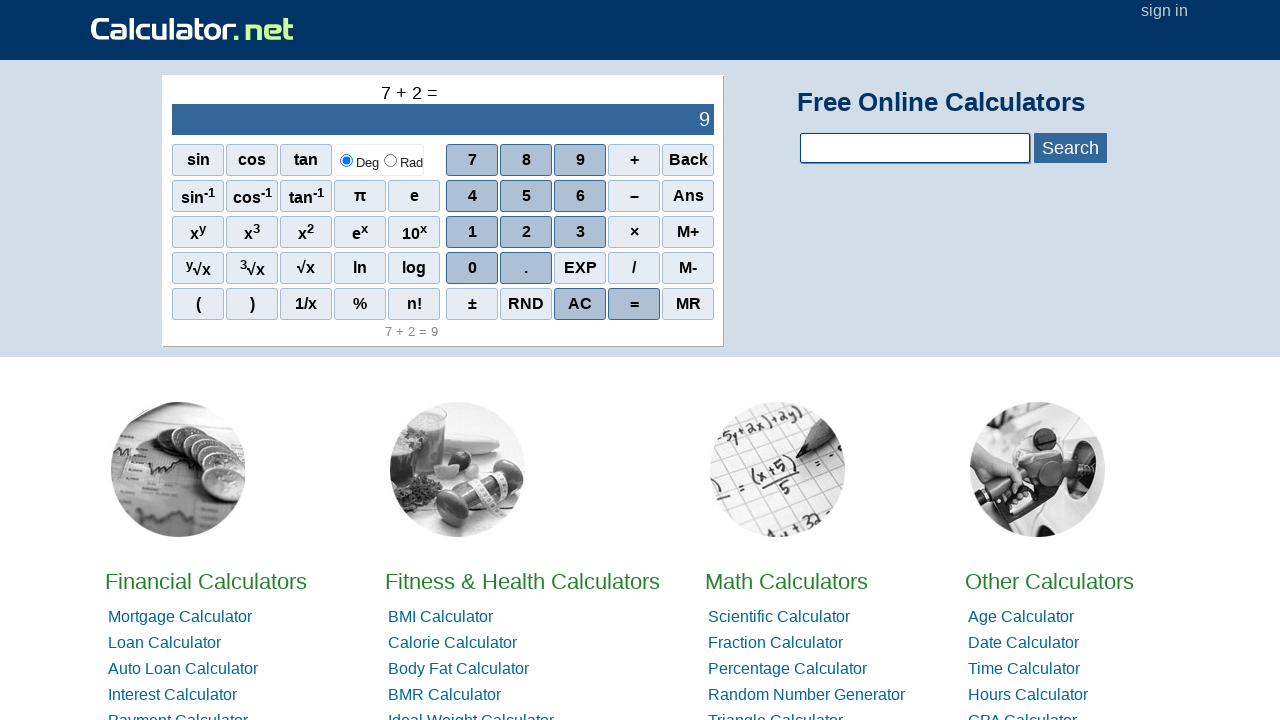